Navigates to the WebdriverIO homepage and waits for the page to load

Starting URL: https://webdriver.io

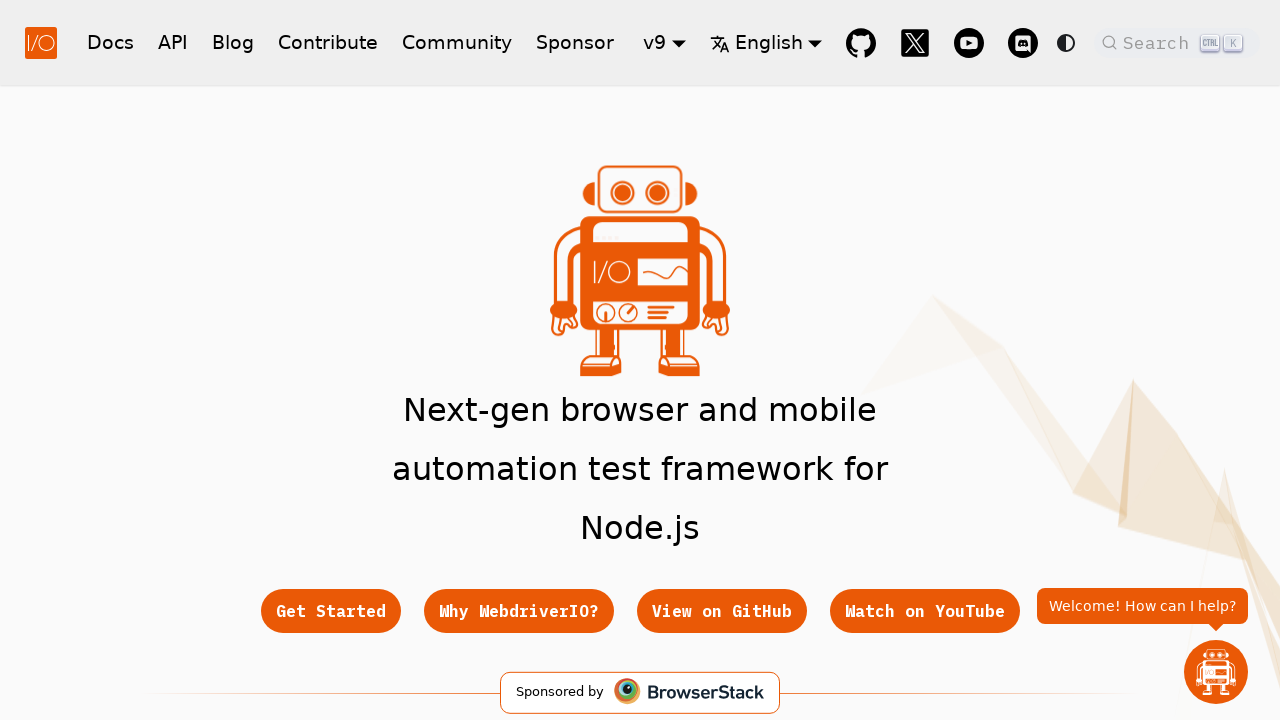

Waited for page to fully load (networkidle state reached)
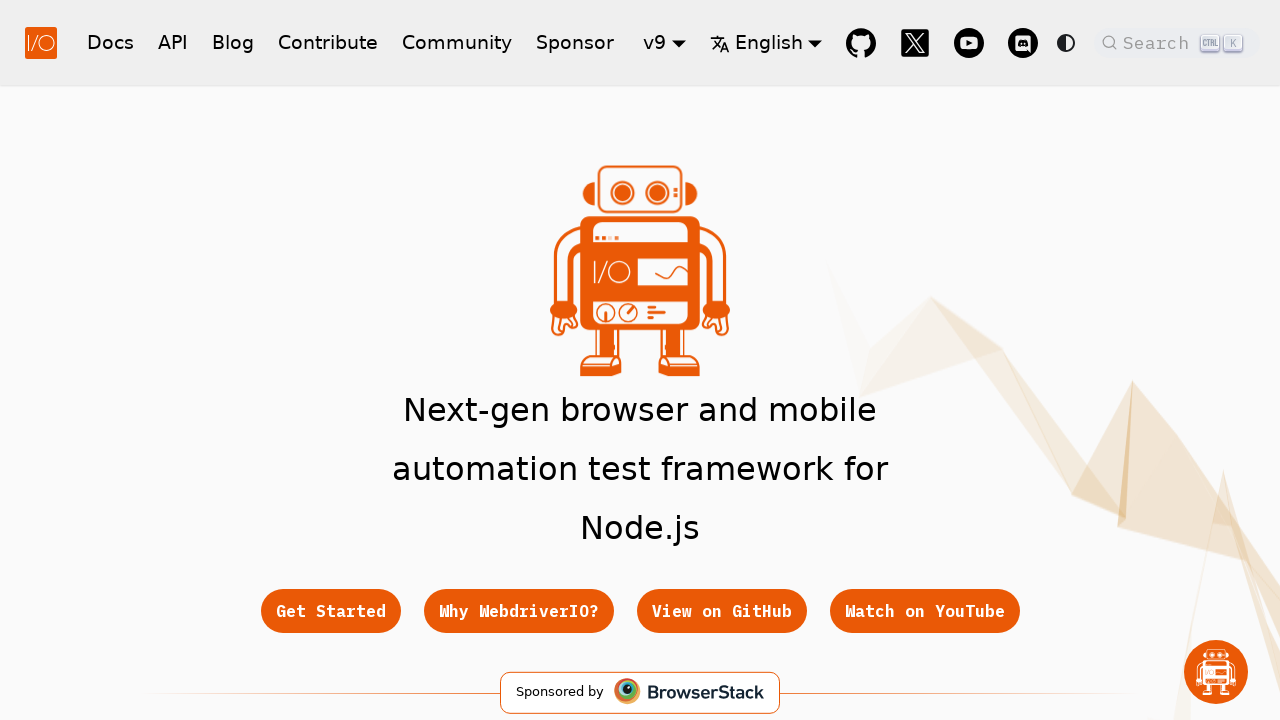

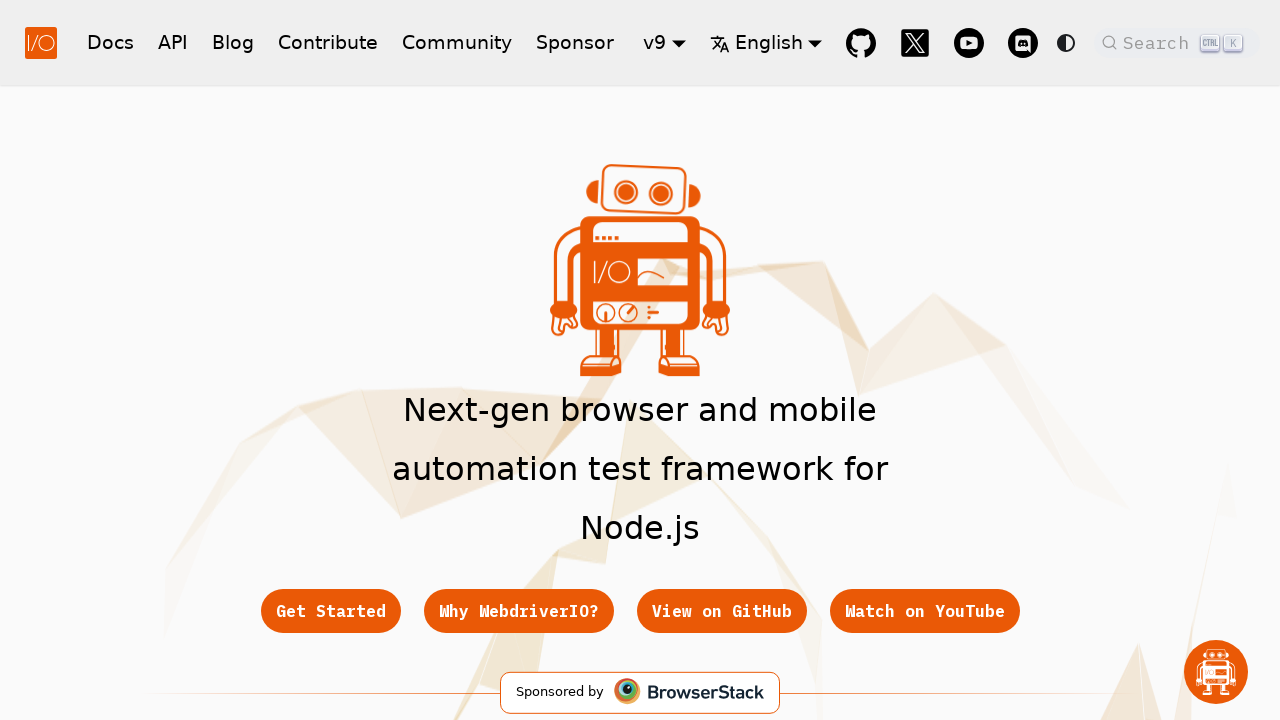